Tests browser window/tab switching by clicking a link that opens in a new tab, switching to it, and then switching back to the original tab

Starting URL: https://omayo.blogspot.com/

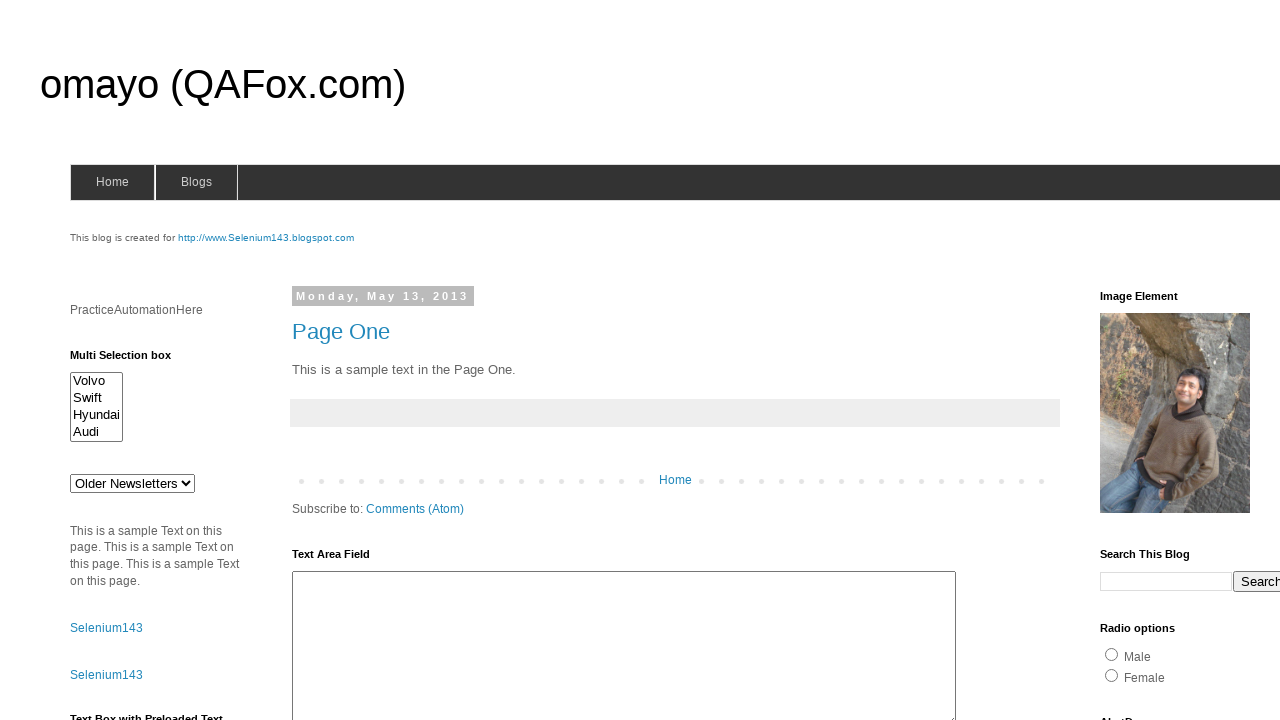

Clicked SeleniumTutorial link that opens in a new tab at (116, 360) on xpath=//a[contains(text(),'SeleniumTutorial')]
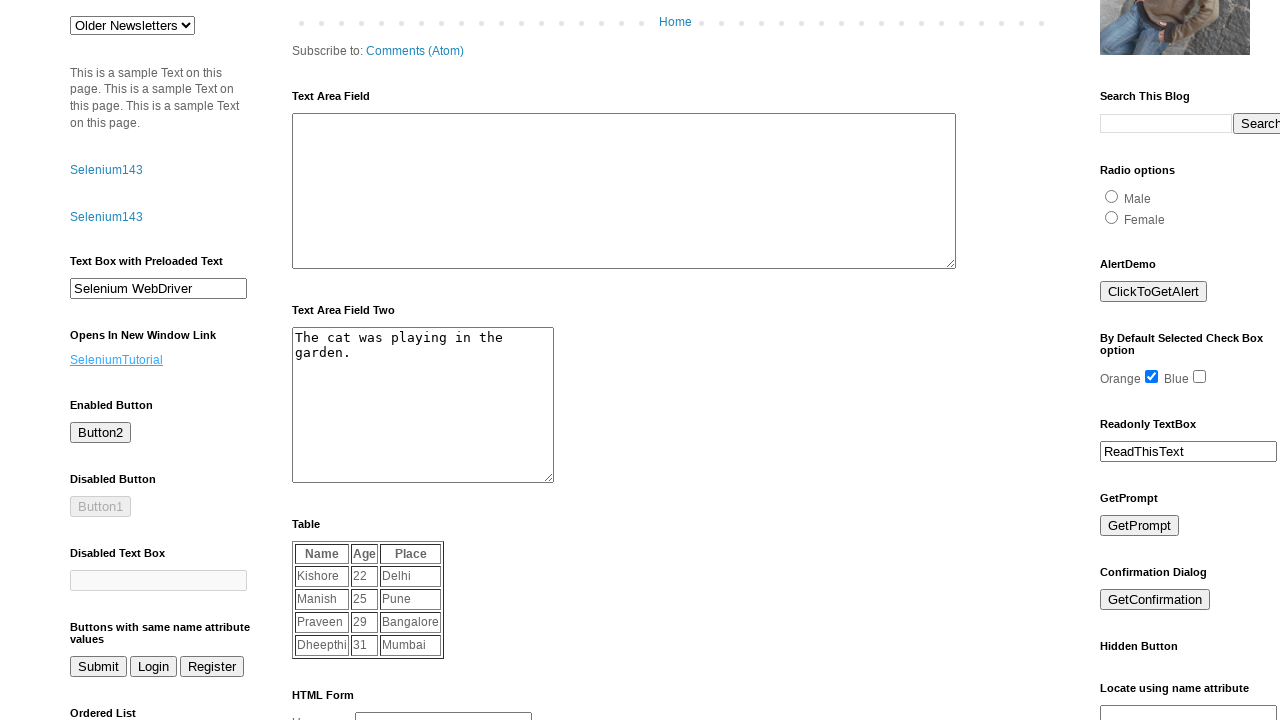

Captured new page/tab that was opened
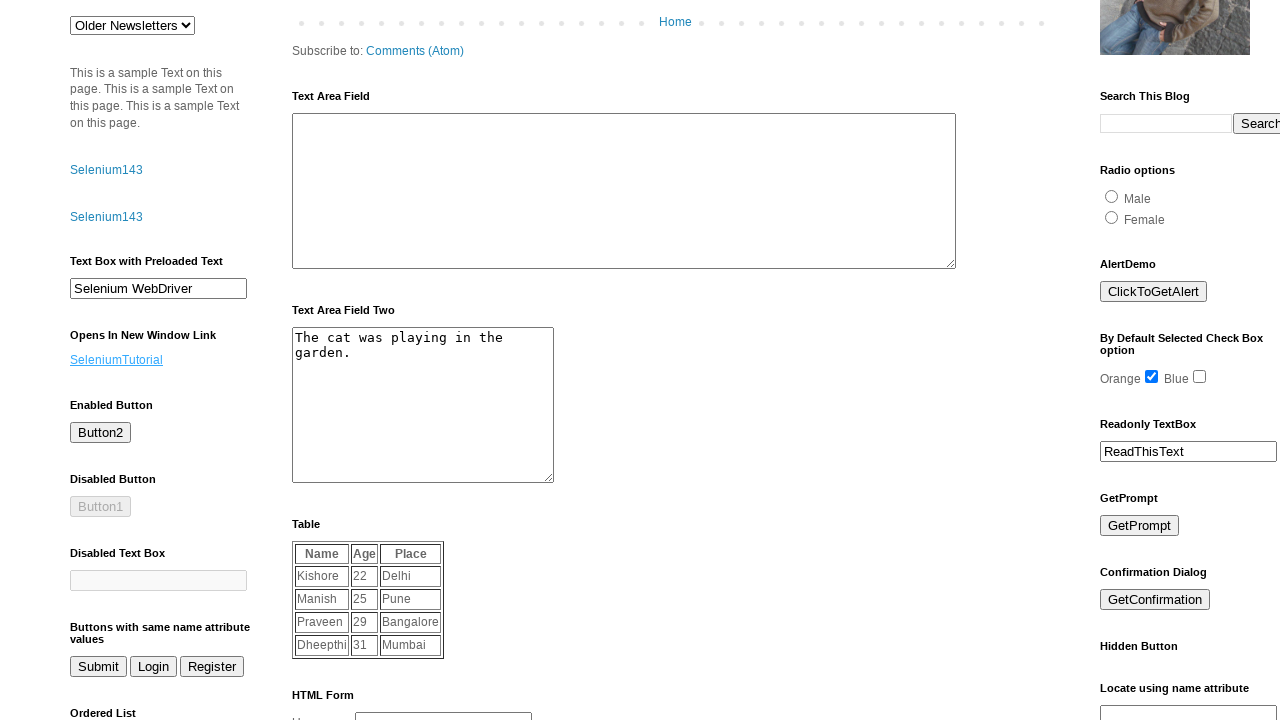

New tab finished loading
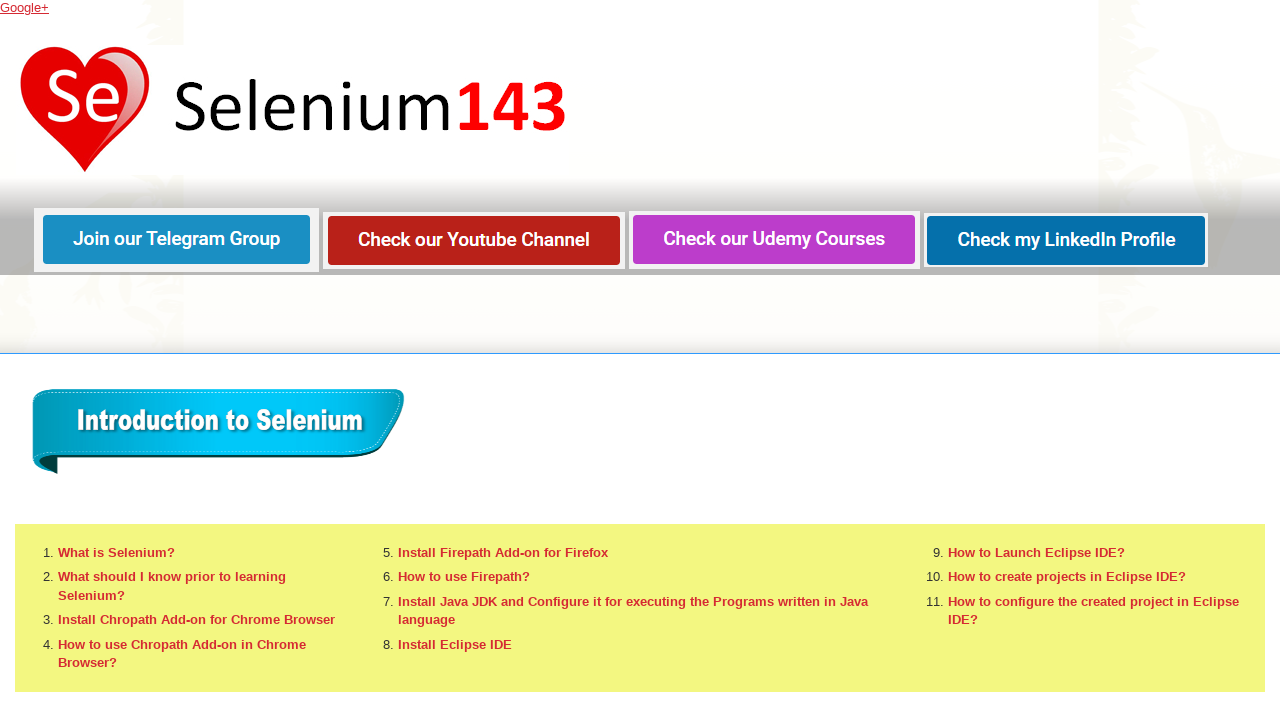

Retrieved new tab title: Selenium143
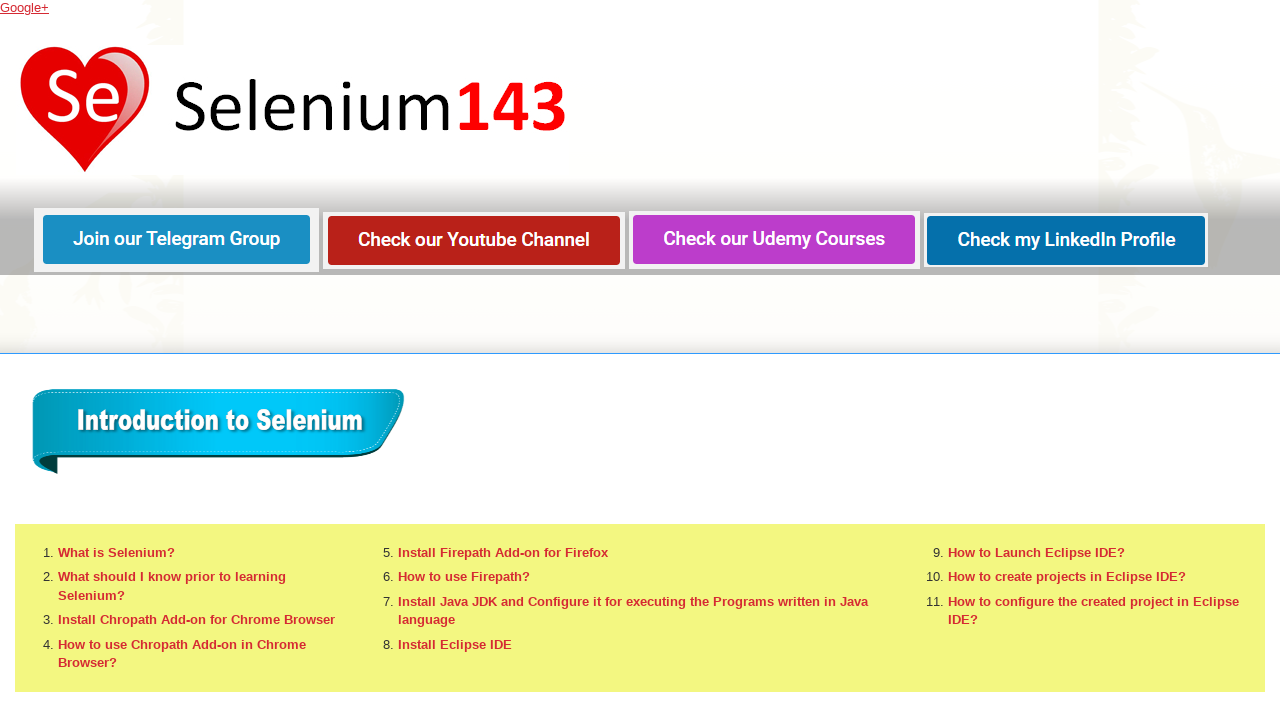

Switched focus back to original tab
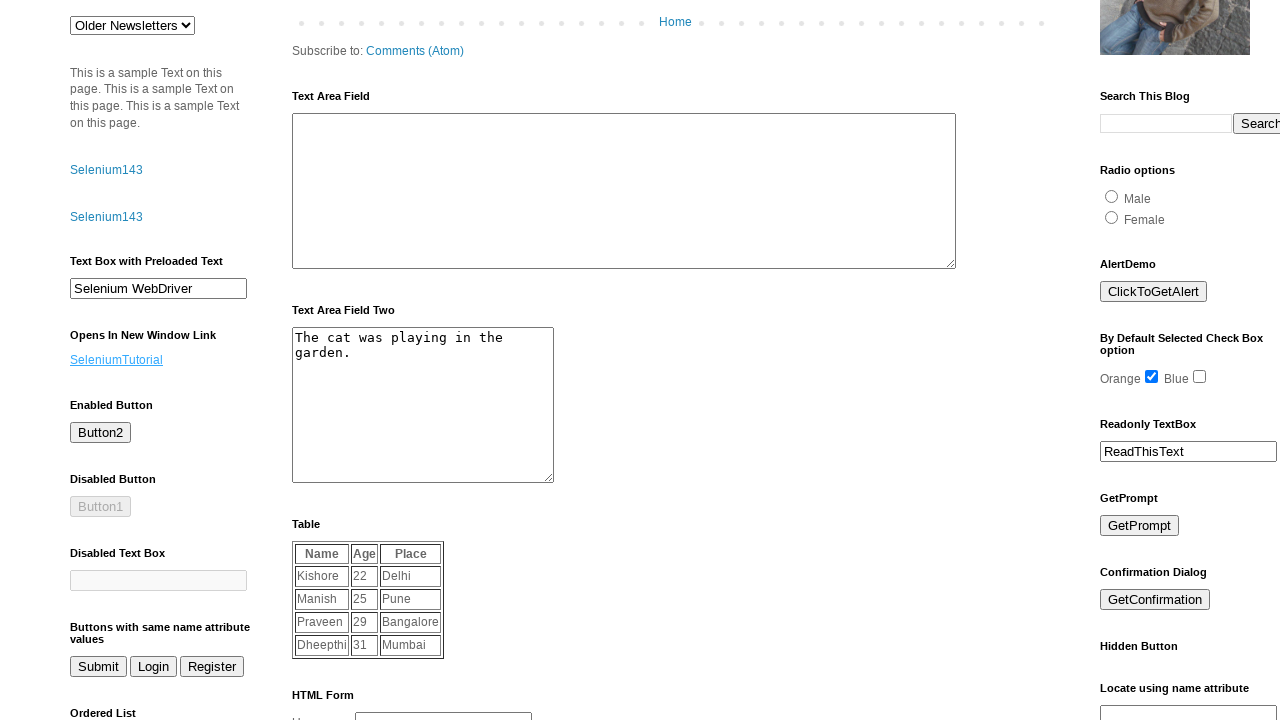

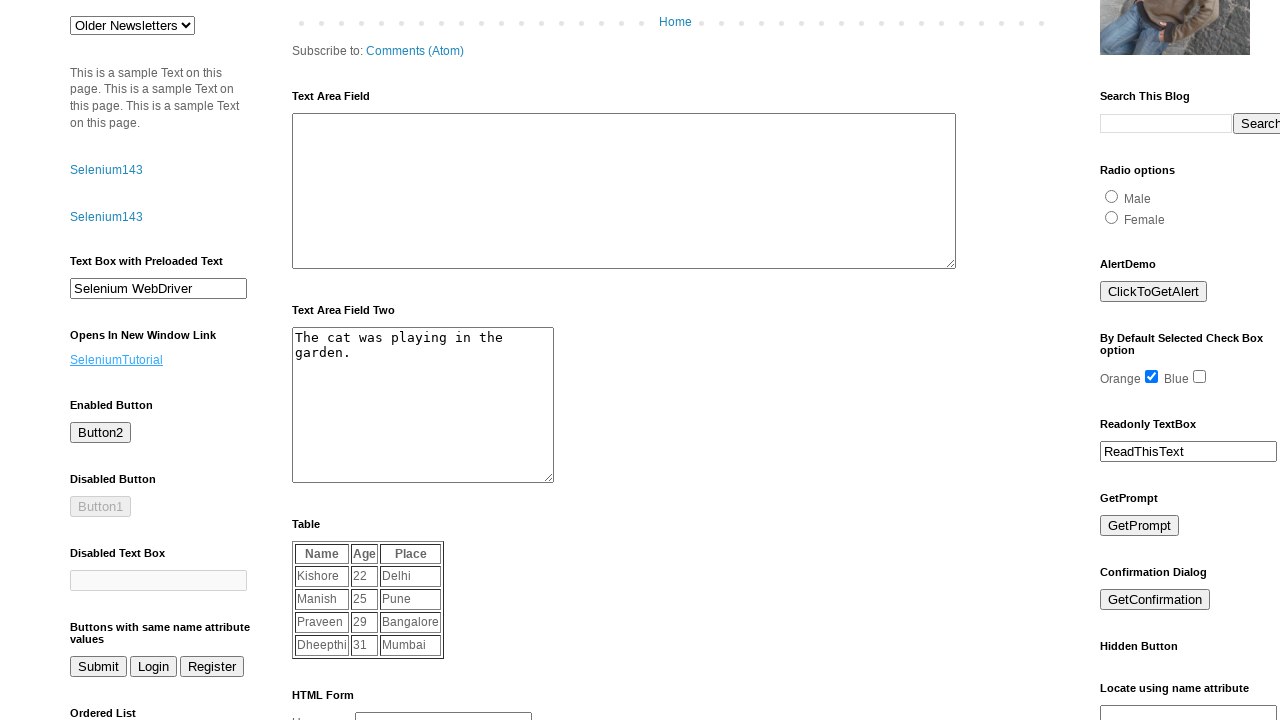